Tests basic HTML form functionality by filling out various form fields (username, password, comments, checkboxes, radio buttons, multi-select, dropdown) and submitting the form on a public test page.

Starting URL: https://testpages.herokuapp.com/styled/basic-html-form-test.html

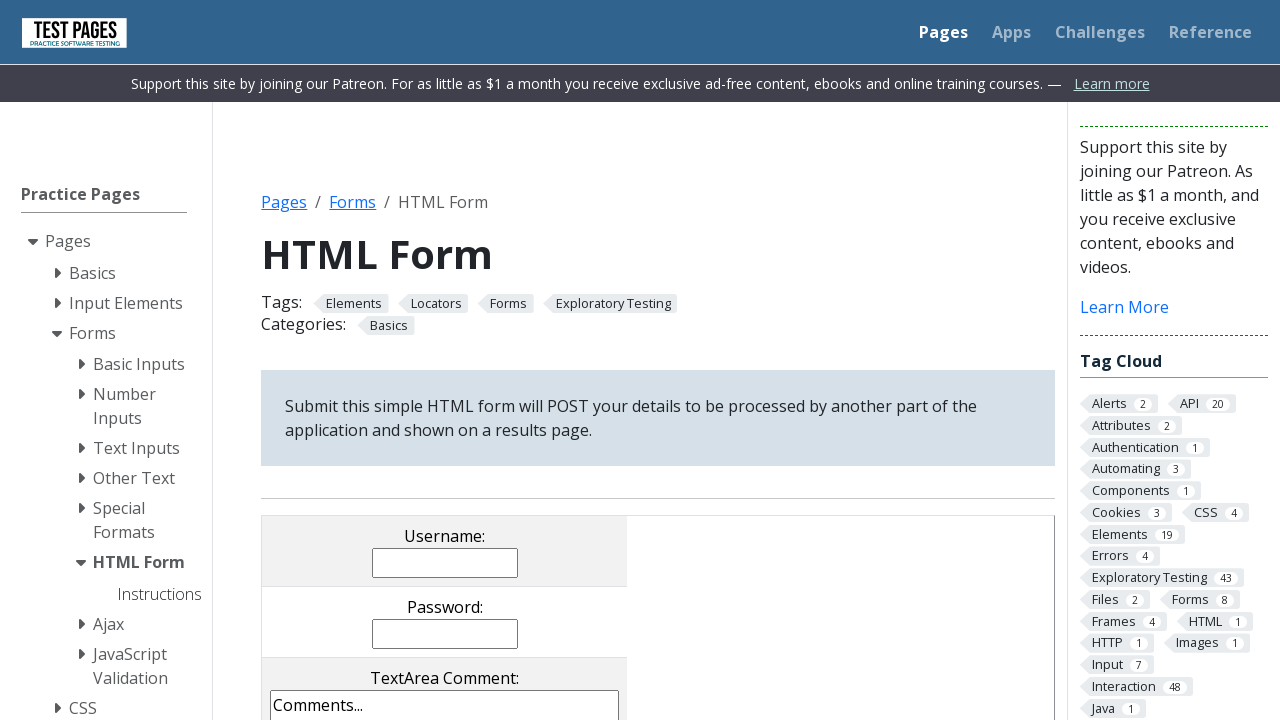

Form loaded successfully
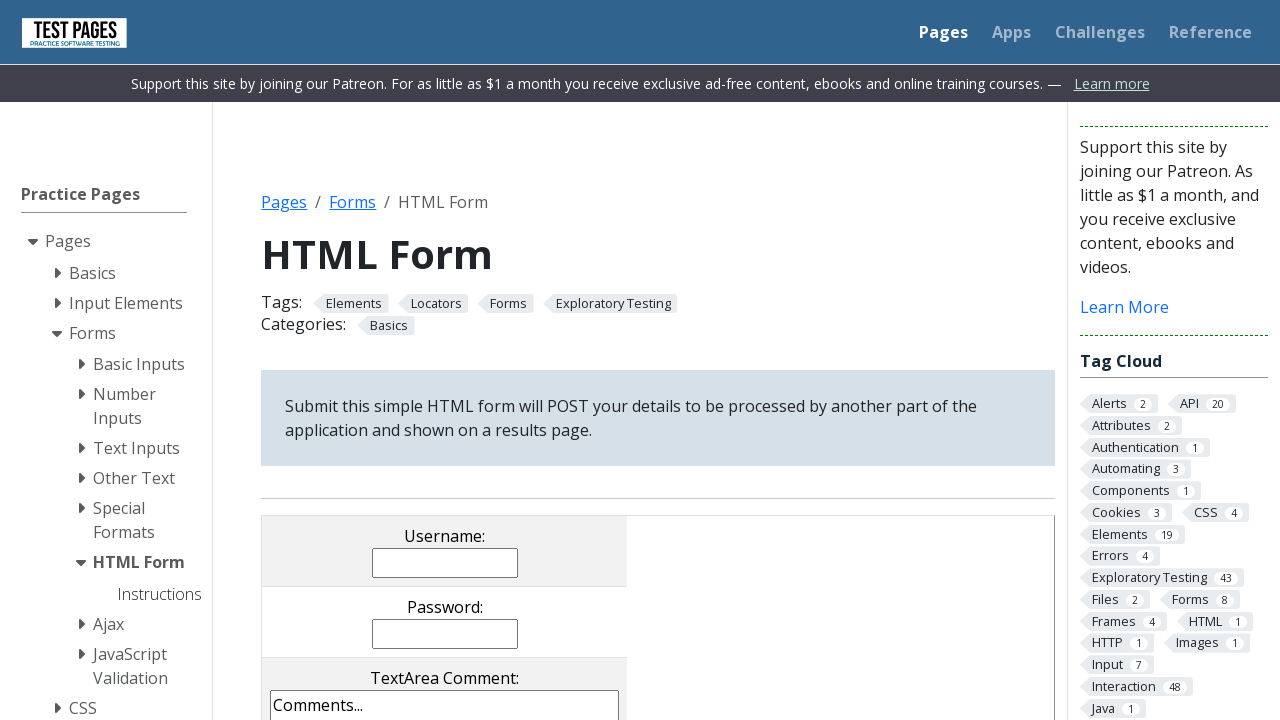

Filled username field with 'Admin' on input[name='username']
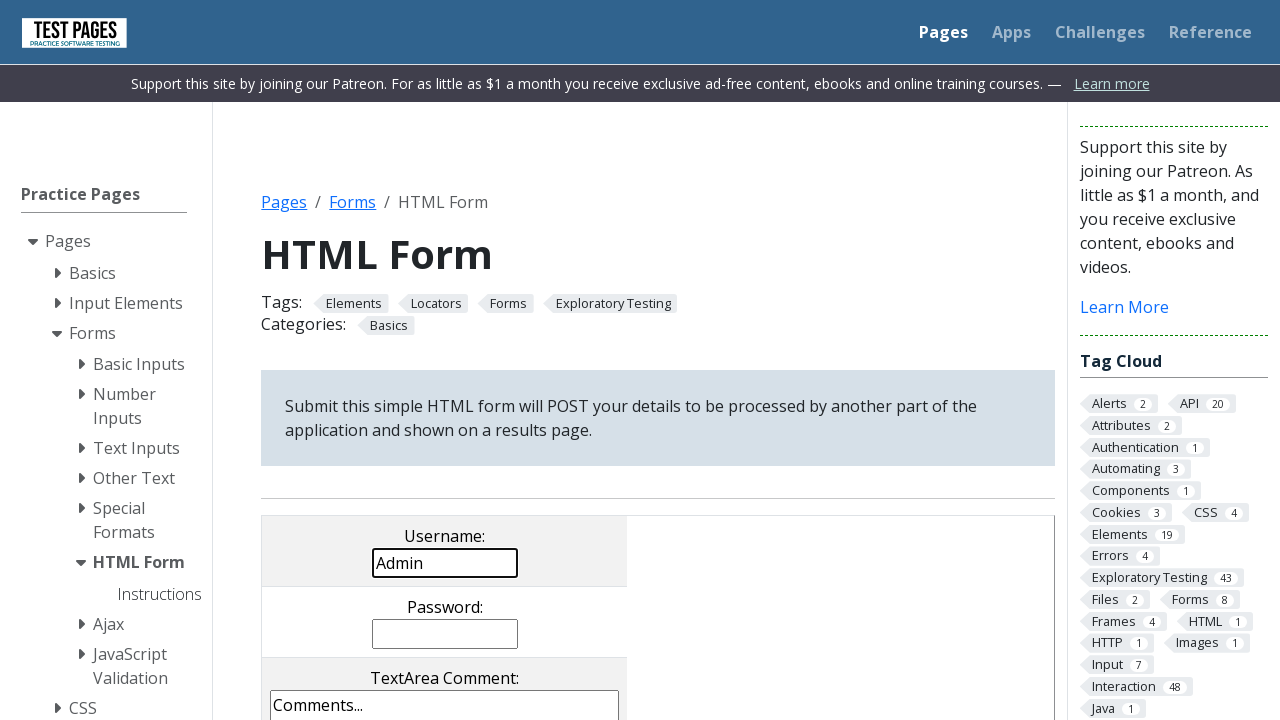

Filled password field with 'AdminPass' on input[name='password']
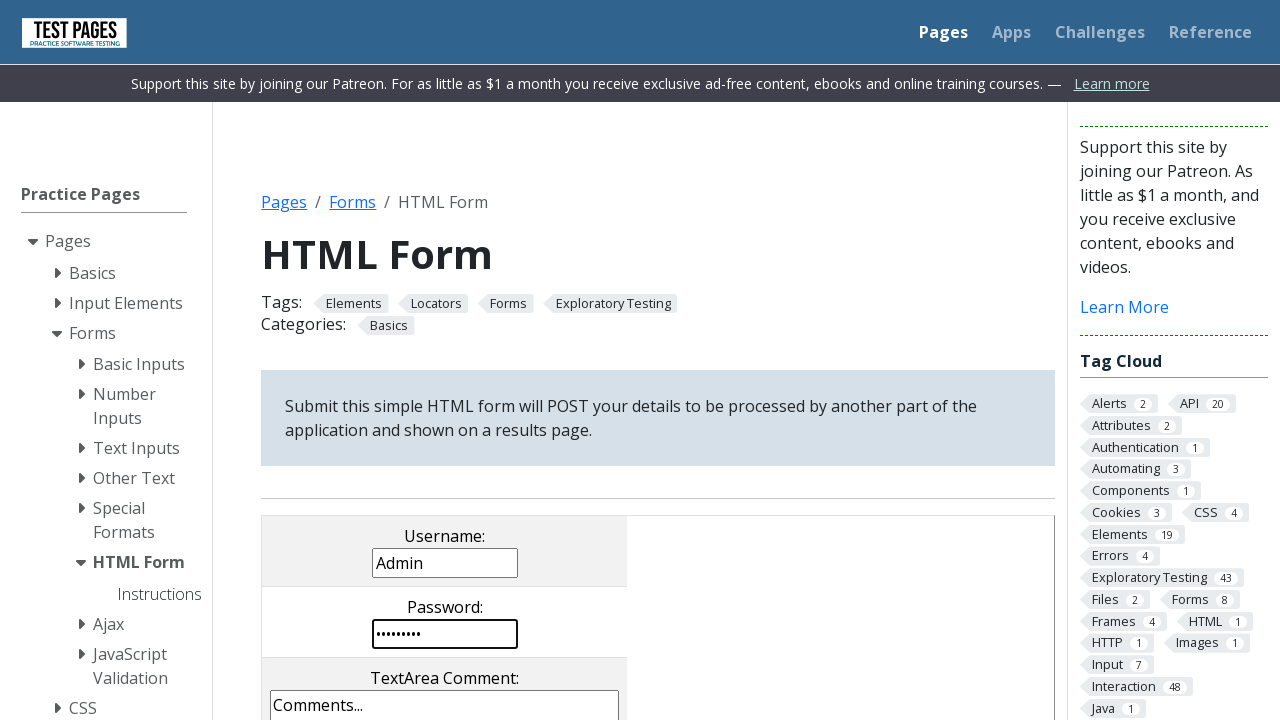

Cleared comments textarea on textarea[name='comments']
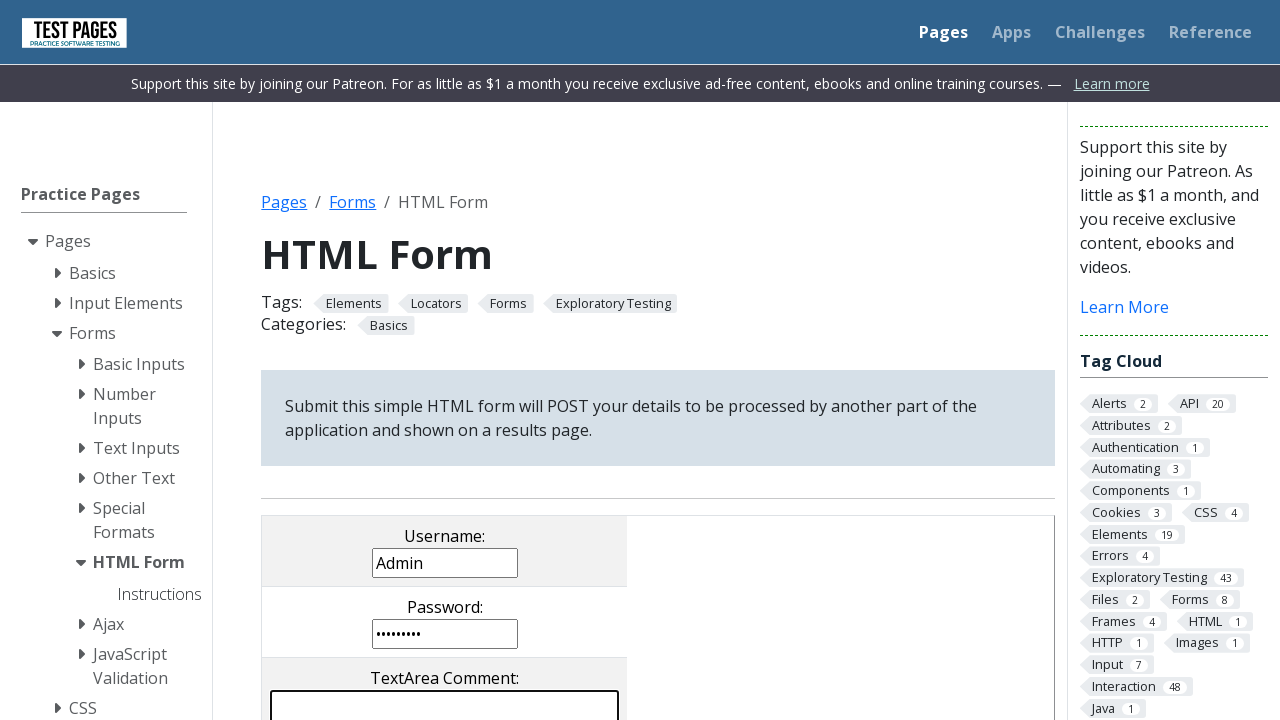

Filled comments textarea with 'This is a comment' on textarea[name='comments']
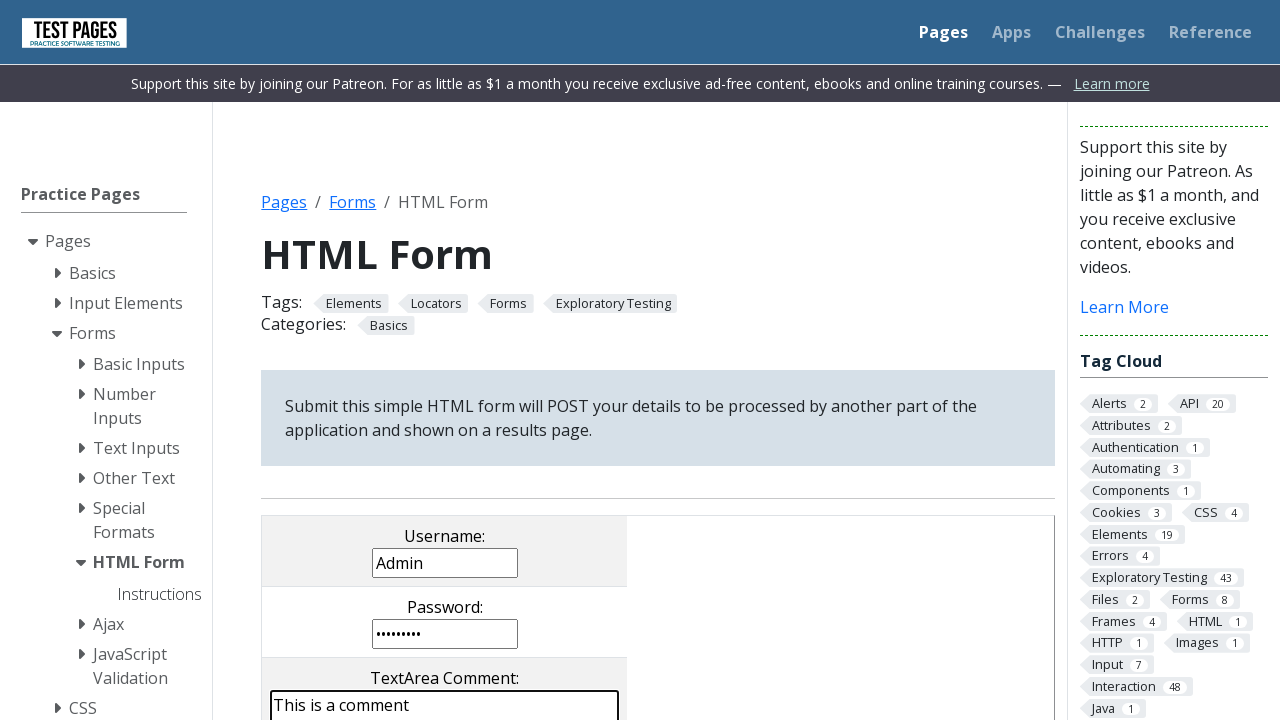

Clicked second checkbox at (402, 360) on input[type='checkbox']:nth-of-type(2)
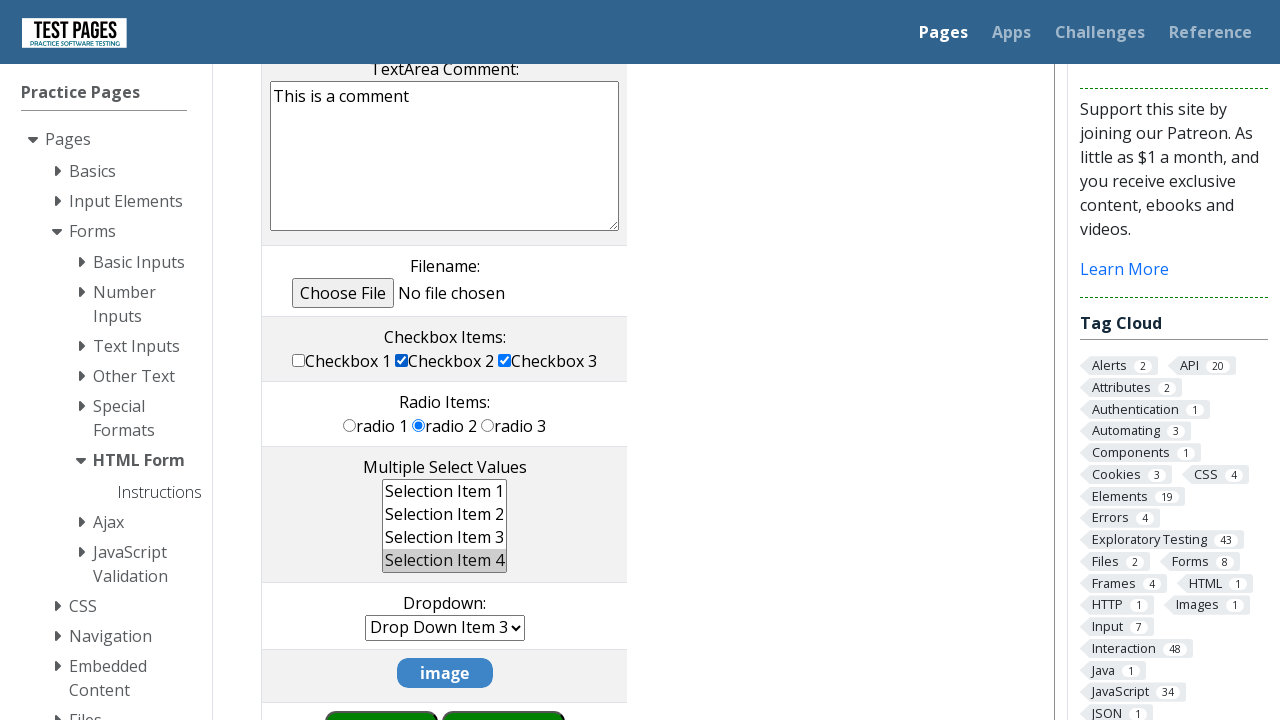

Selected second radio button at (419, 425) on input[name='radioval']:nth-of-type(2)
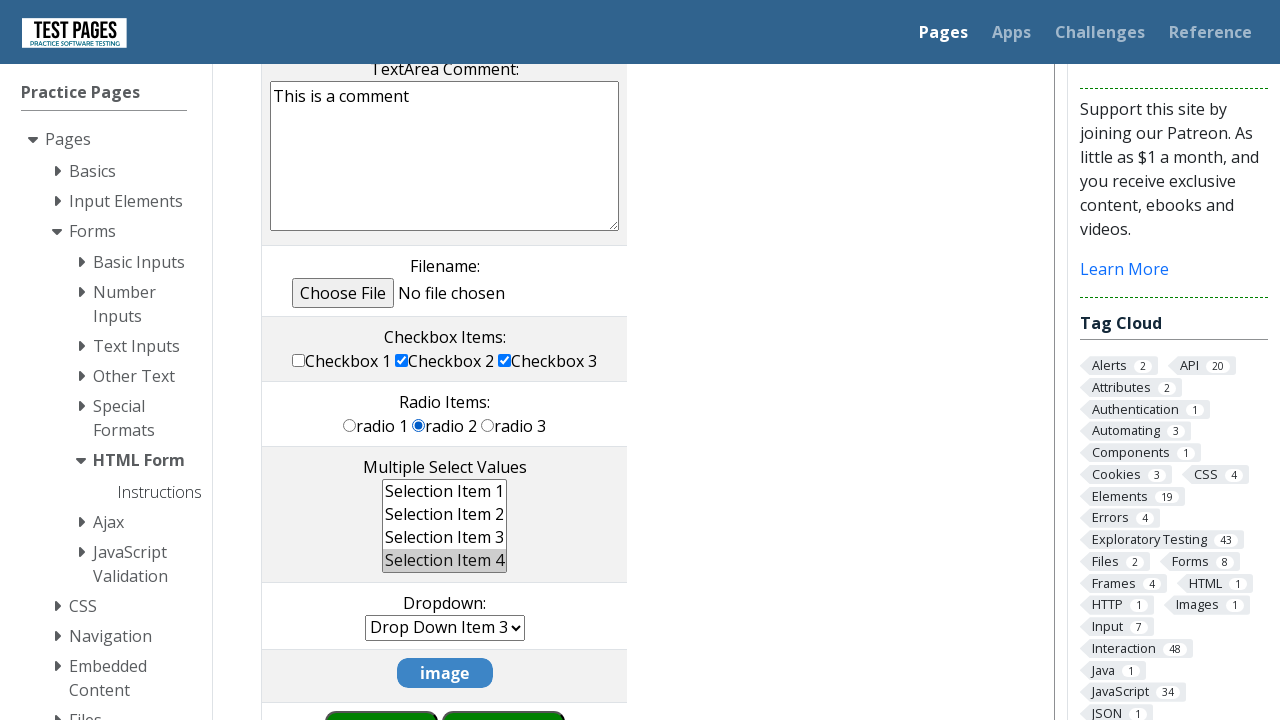

Located multi-select element
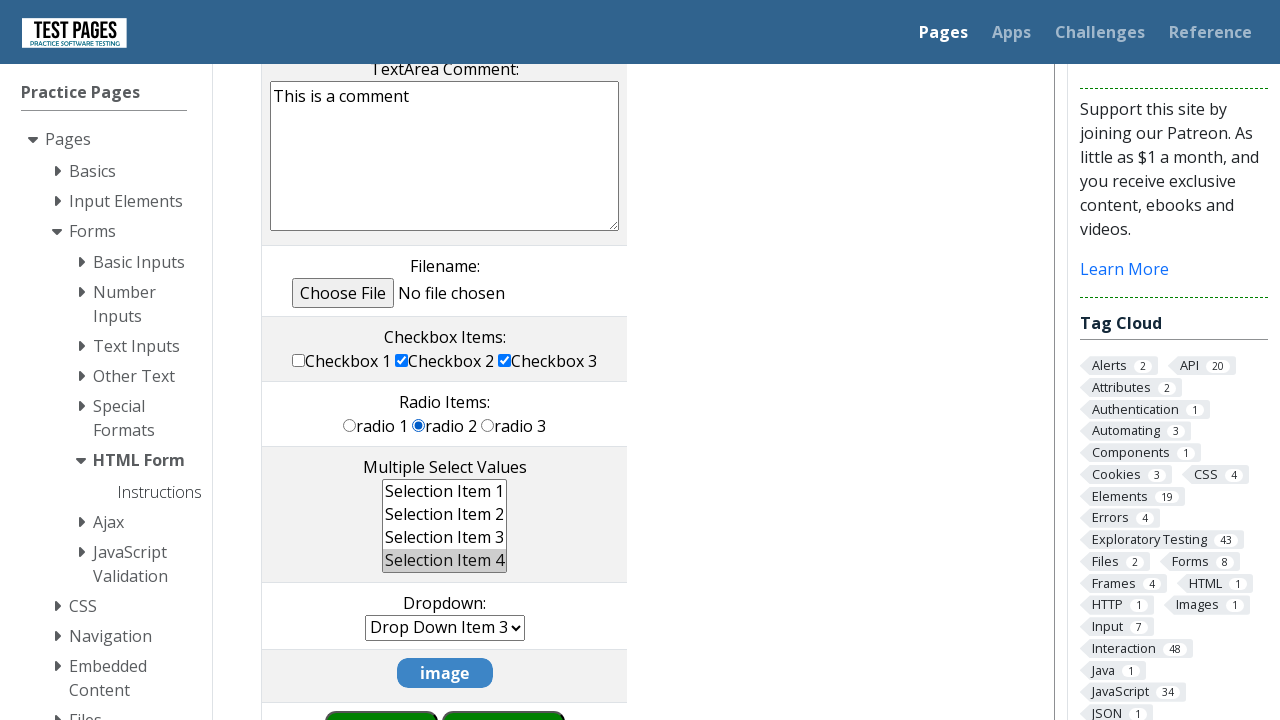

Deselected all options in multi-select on select[name='multipleselect[]']
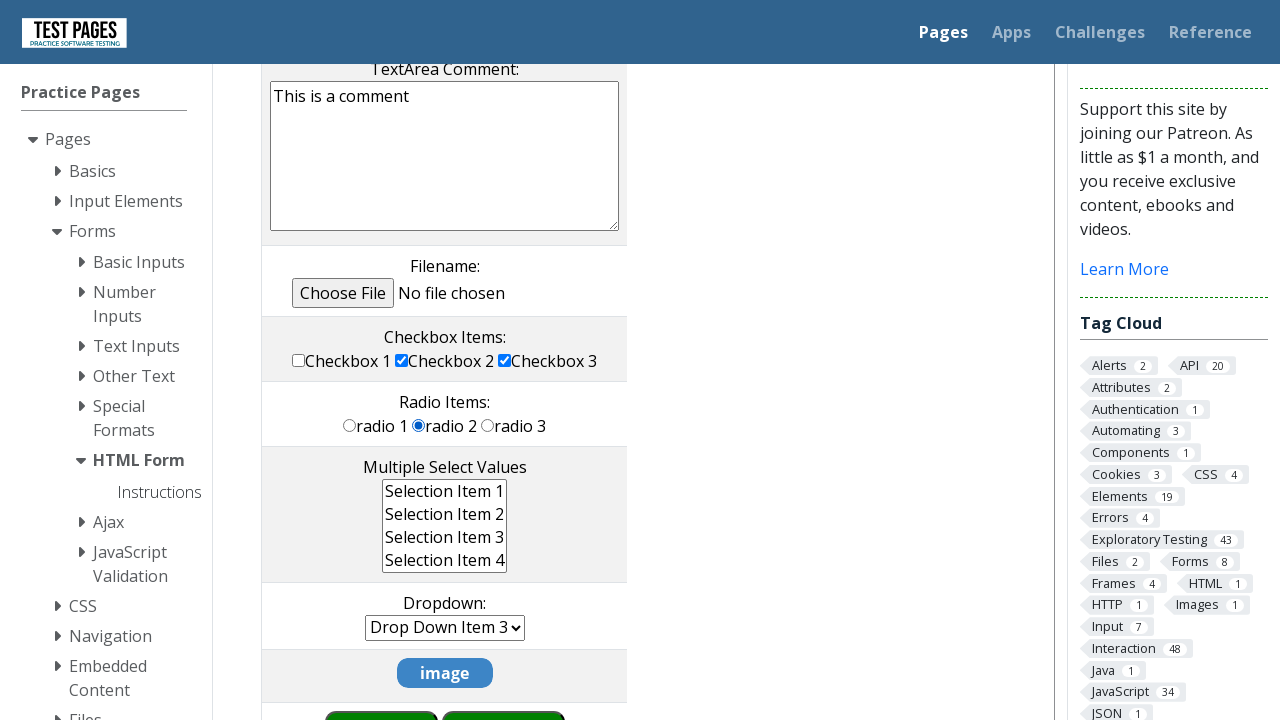

Selected 'ms3' and 'ms1' options in multi-select on select[name='multipleselect[]']
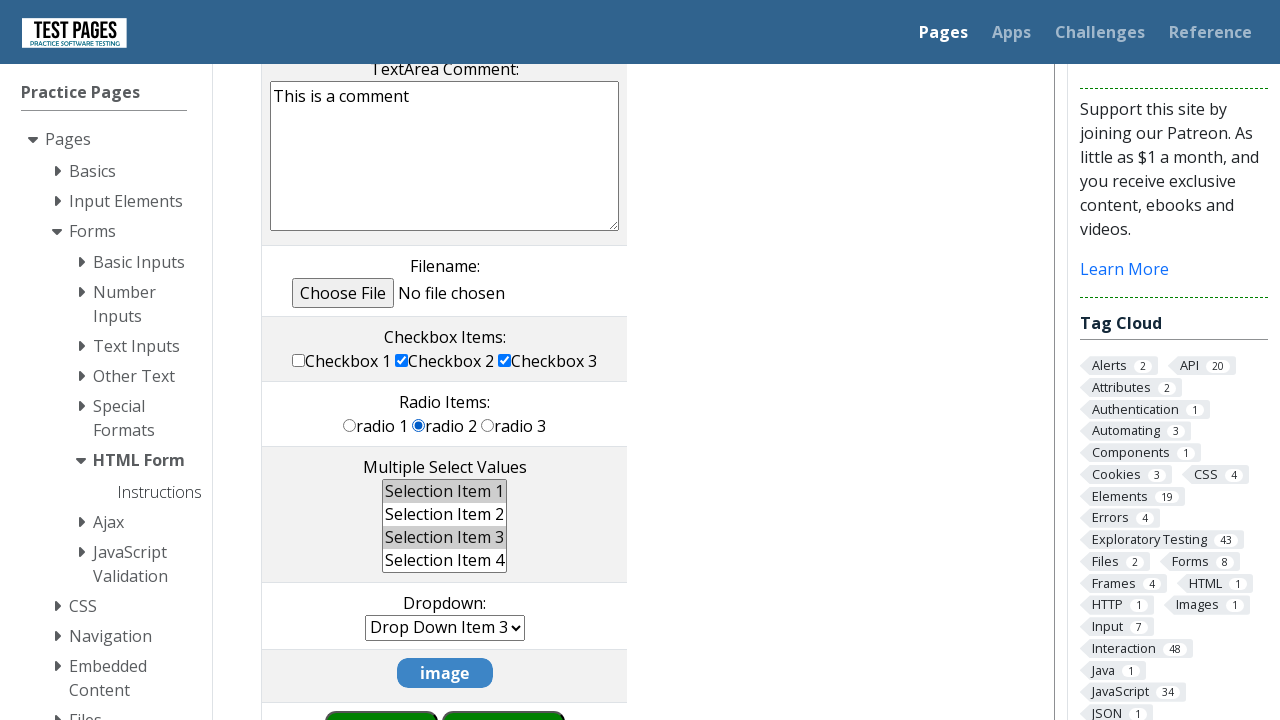

Selected 'dd1' from dropdown on select[name='dropdown']
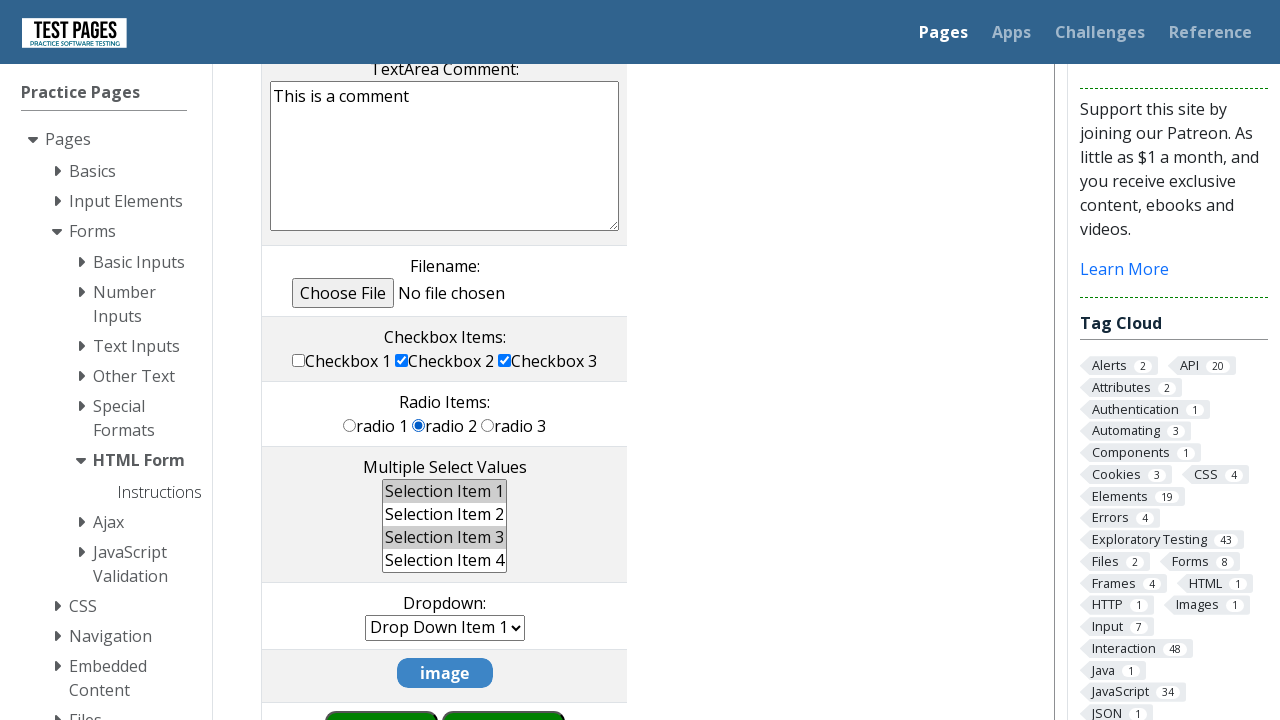

Clicked submit button to submit form at (504, 690) on input[type='submit']
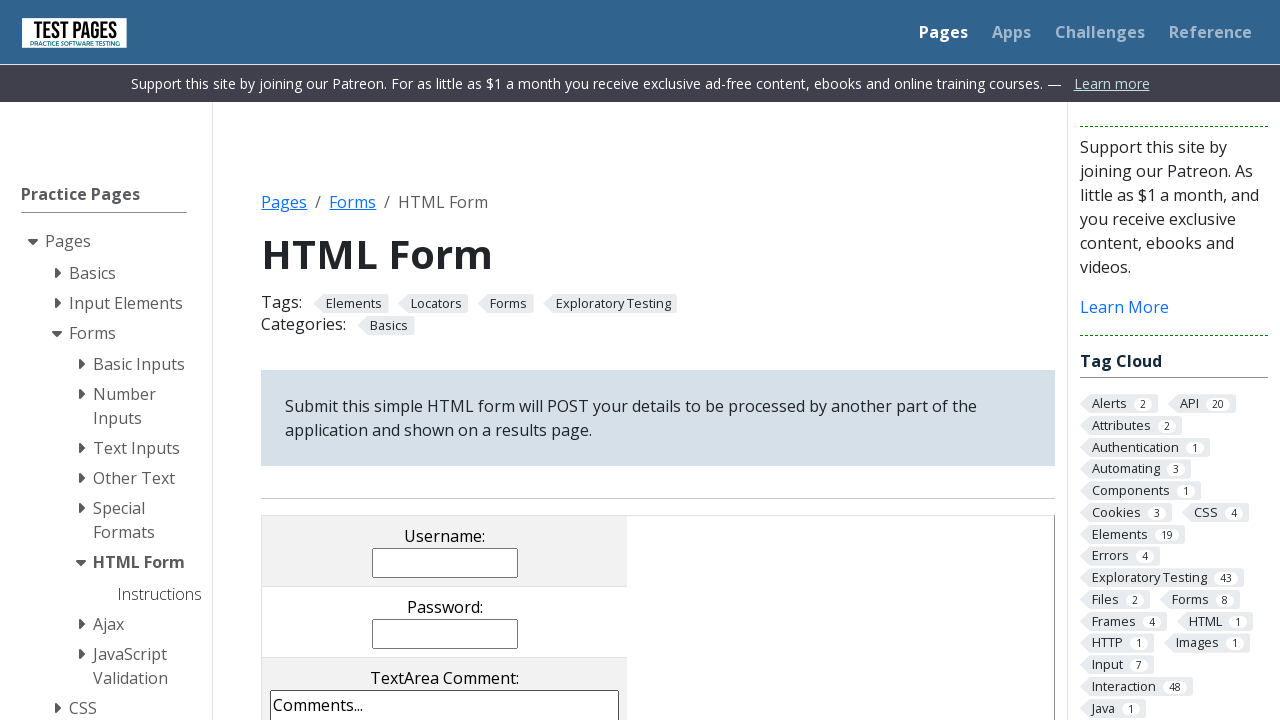

Form submission completed and result page loaded
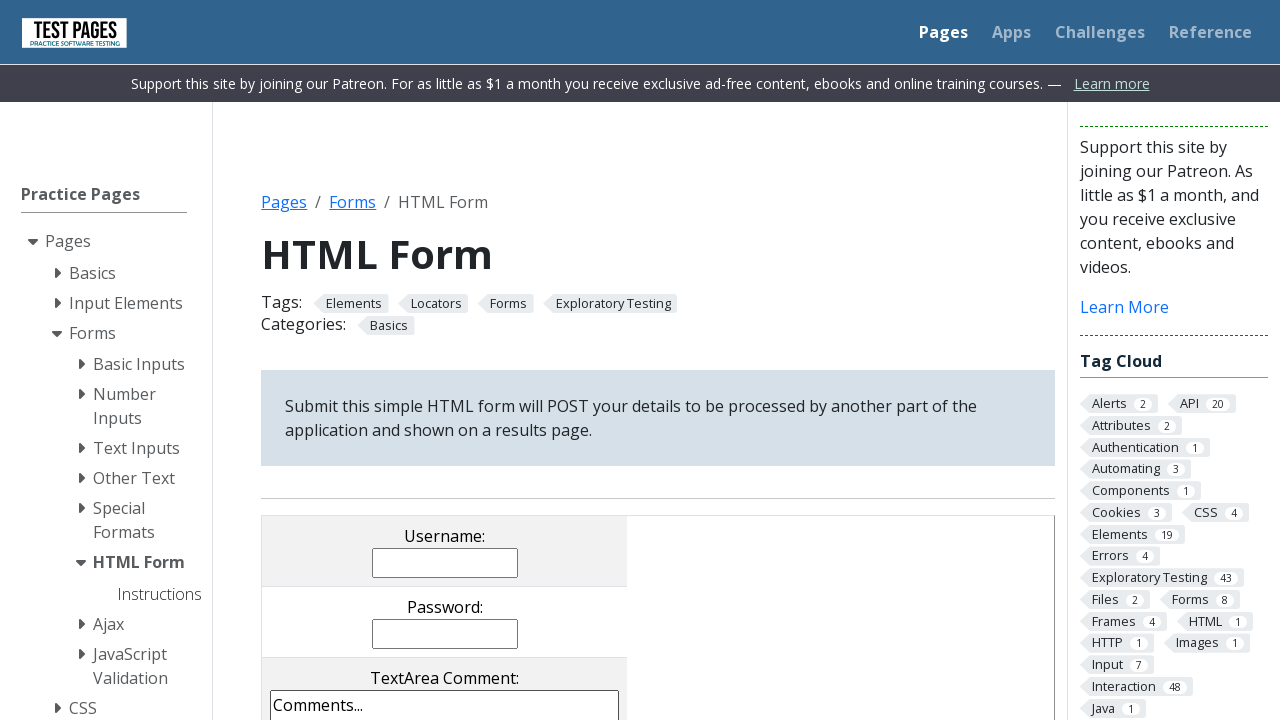

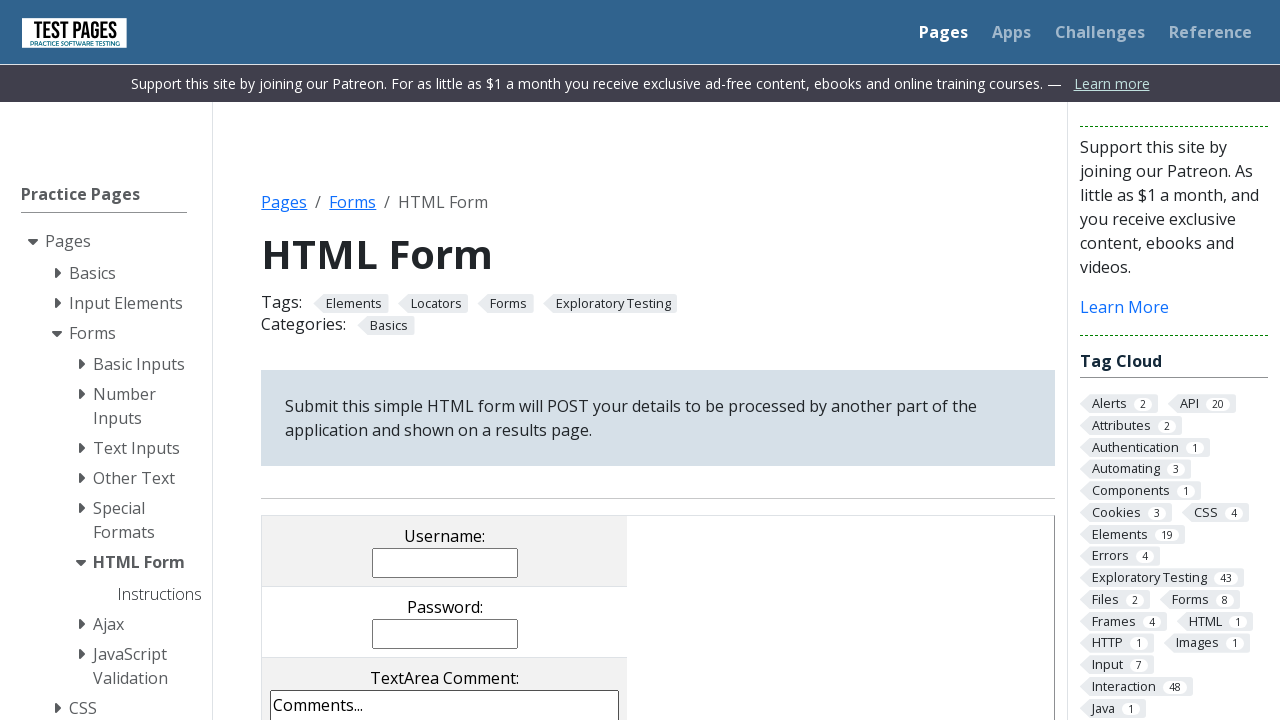